Navigates to a test automation practice blog and verifies the presence of Wikipedia-related UI elements including an icon and search button

Starting URL: https://testautomationpractice.blogspot.com/

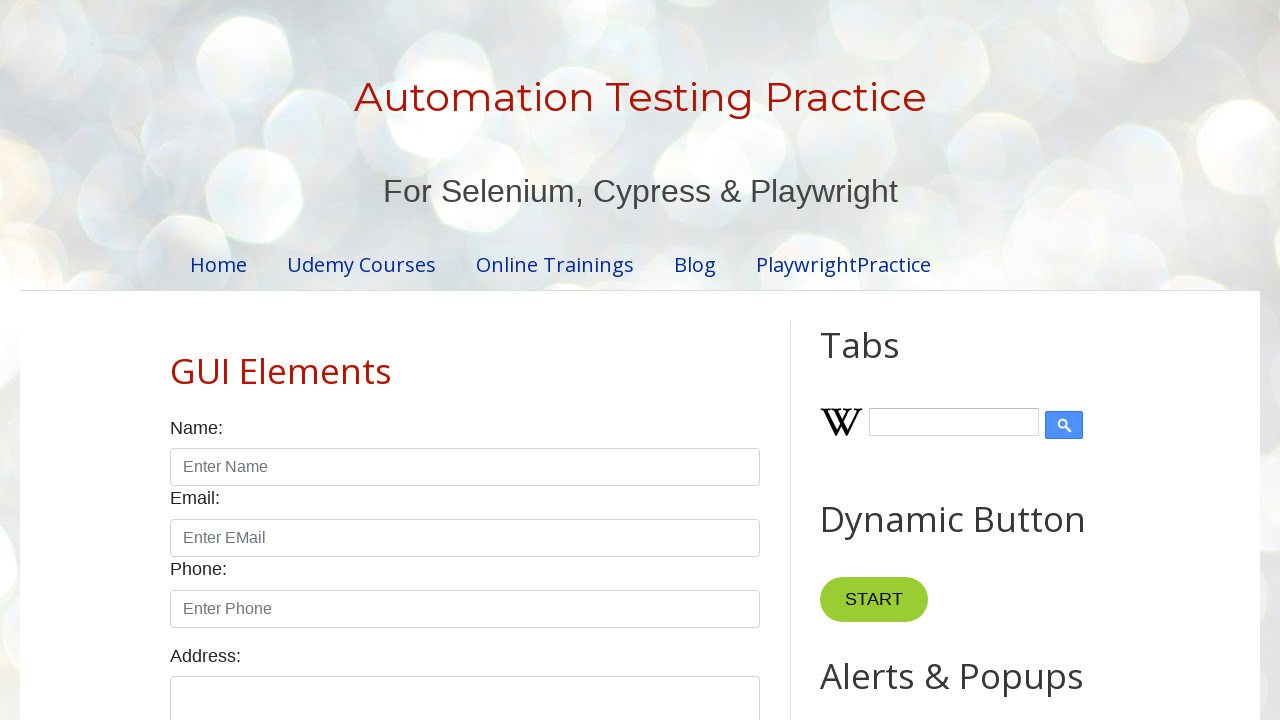

Navigated to test automation practice blog
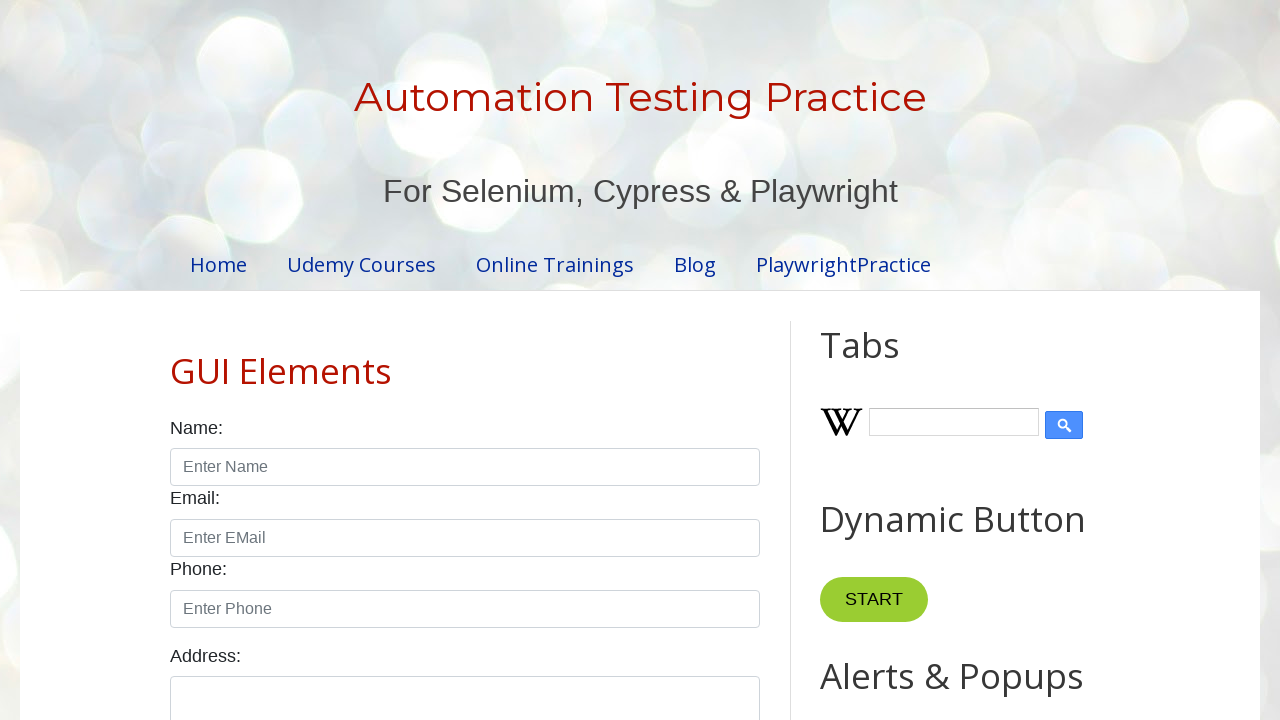

Located Wikipedia icon element
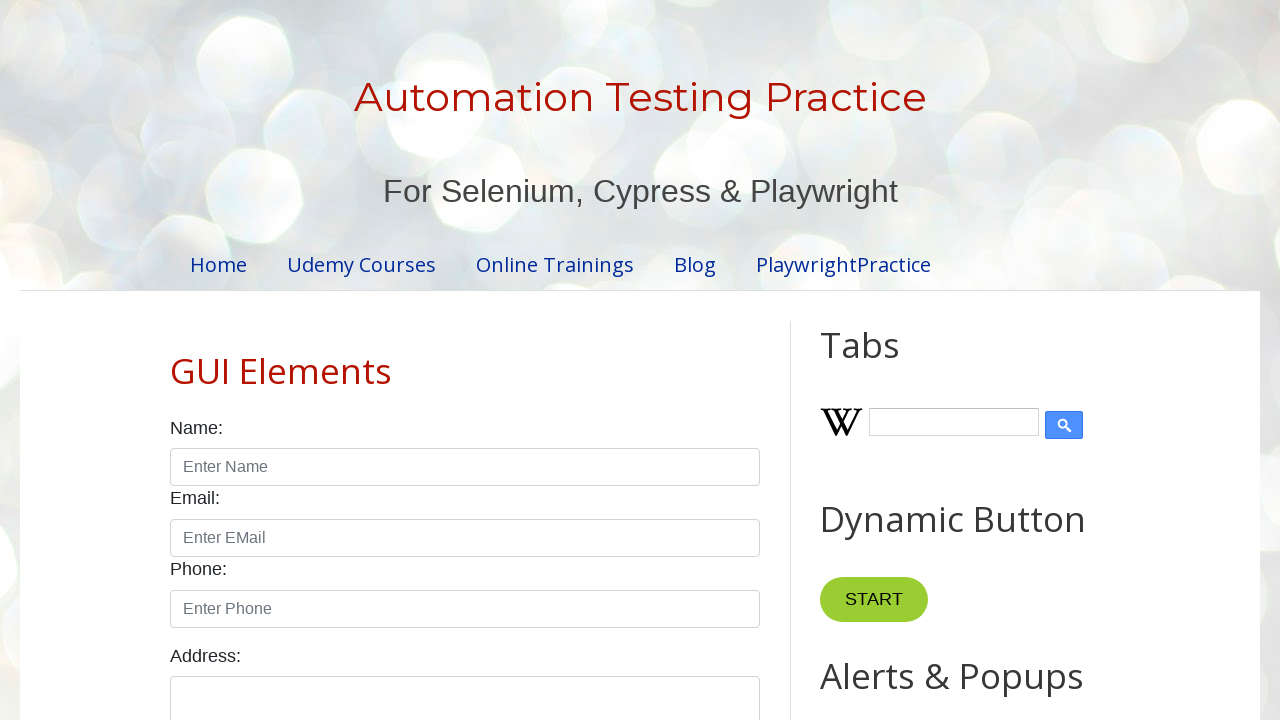

Verified Wikipedia icon is visible
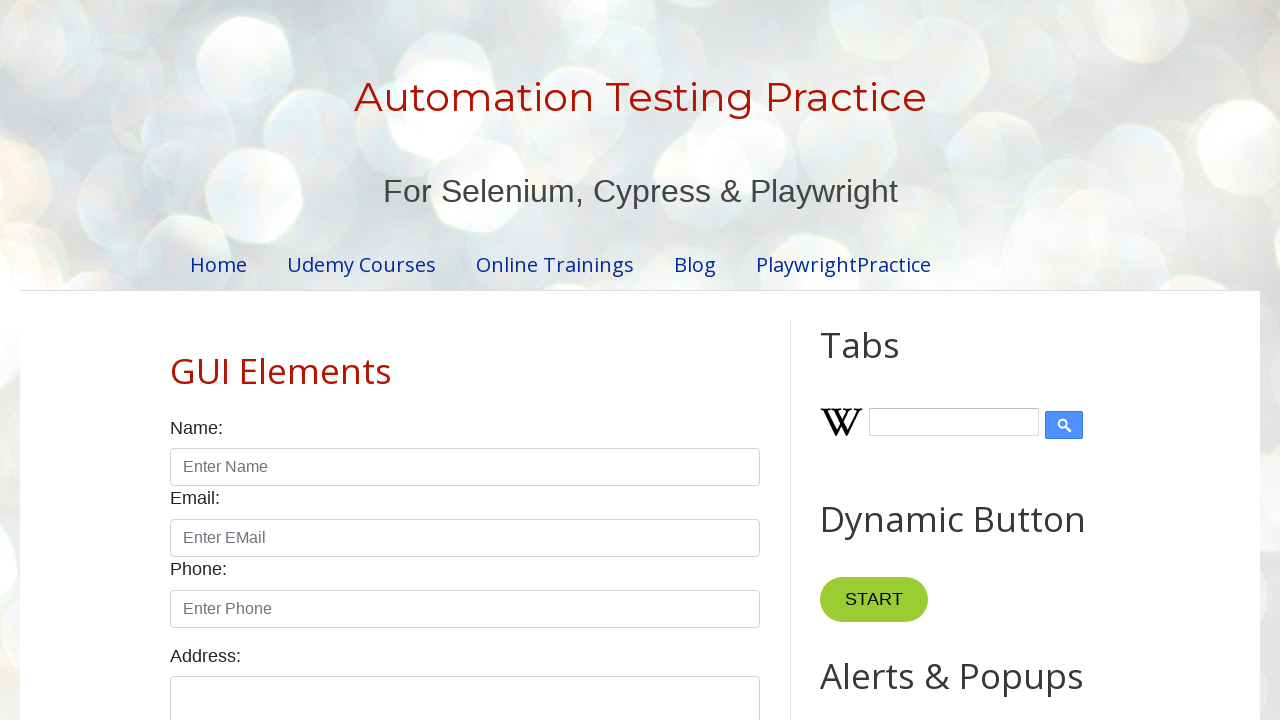

Located Wikipedia search button element
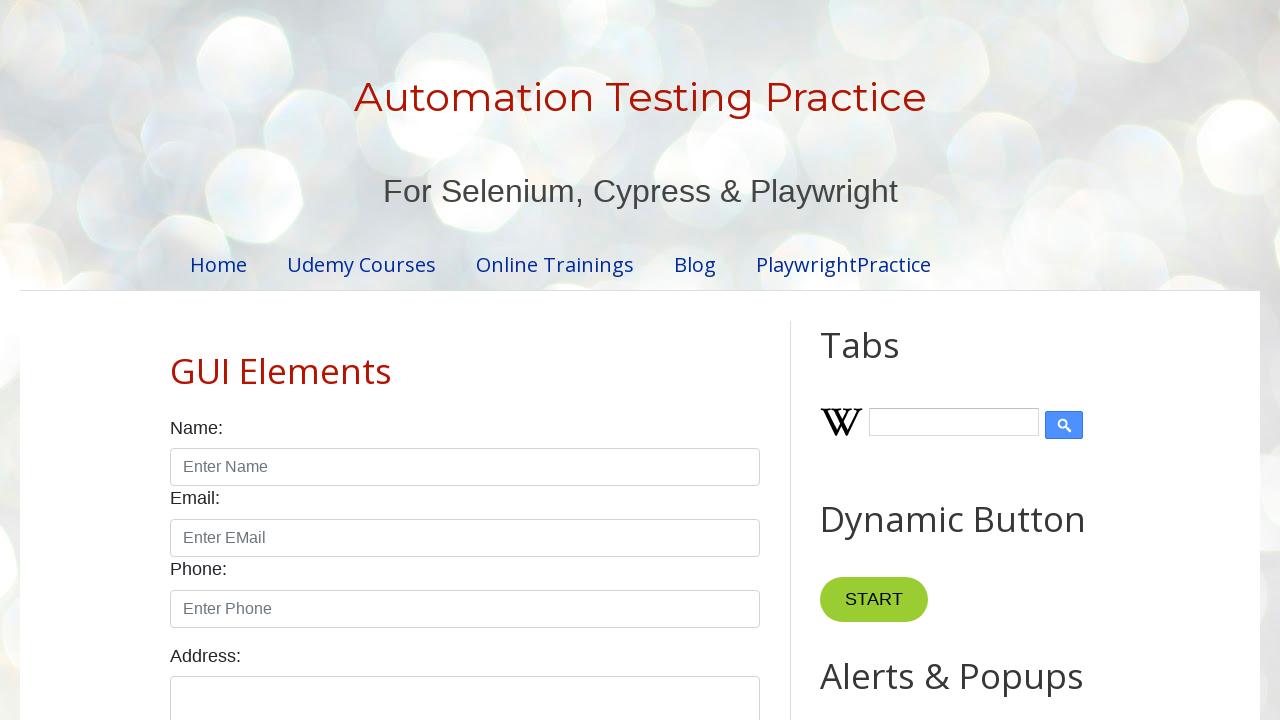

Verified Wikipedia search button is visible
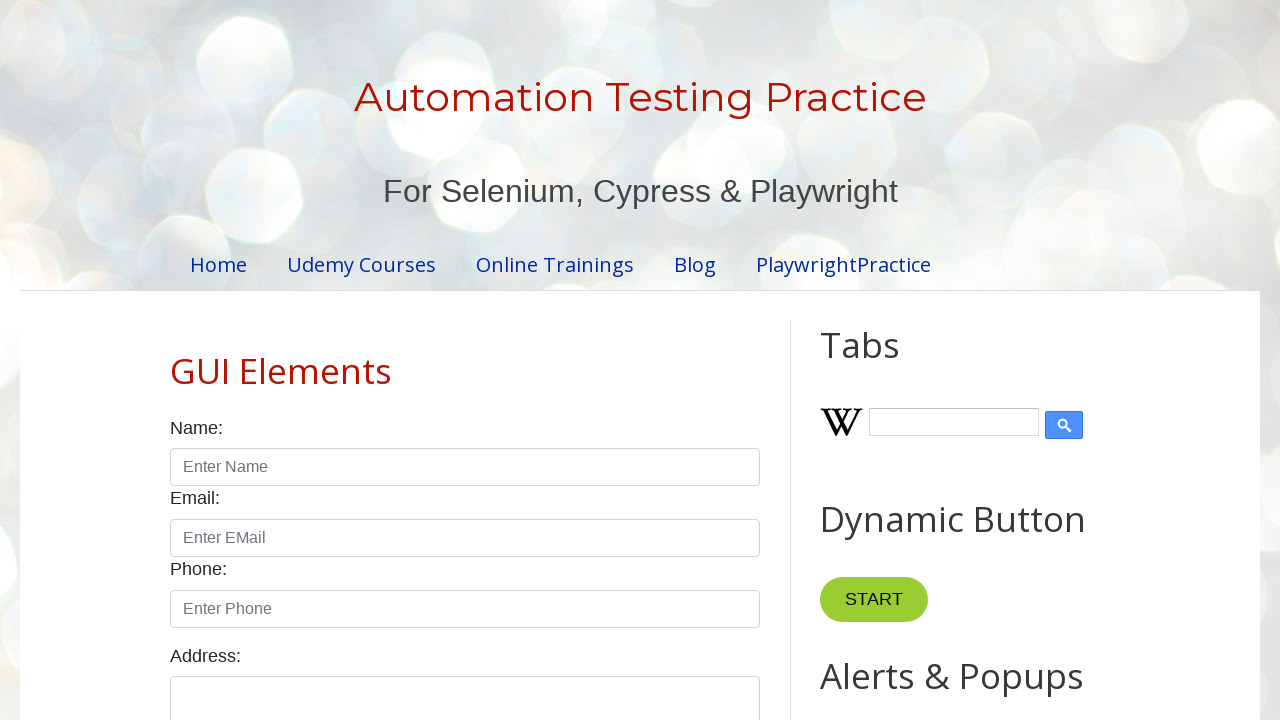

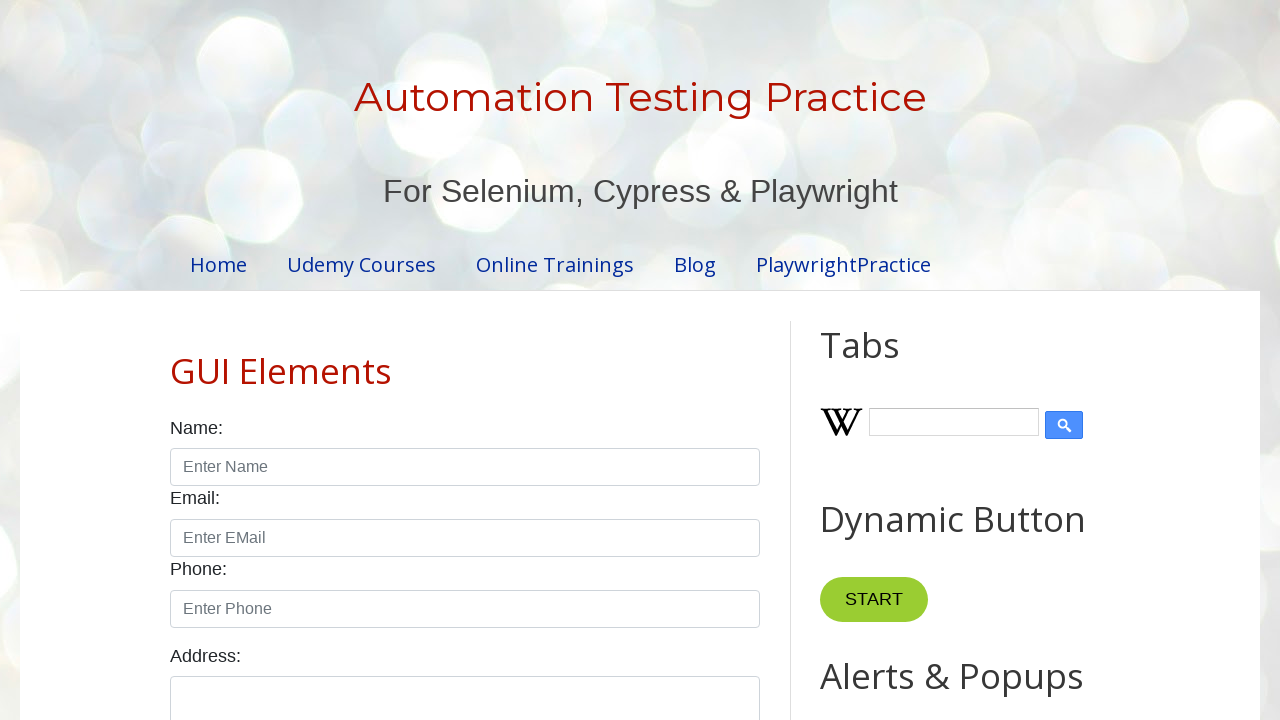